Tests browser navigation methods by navigating to a page, then using back, forward, and refresh functions

Starting URL: https://www.selenium.dev

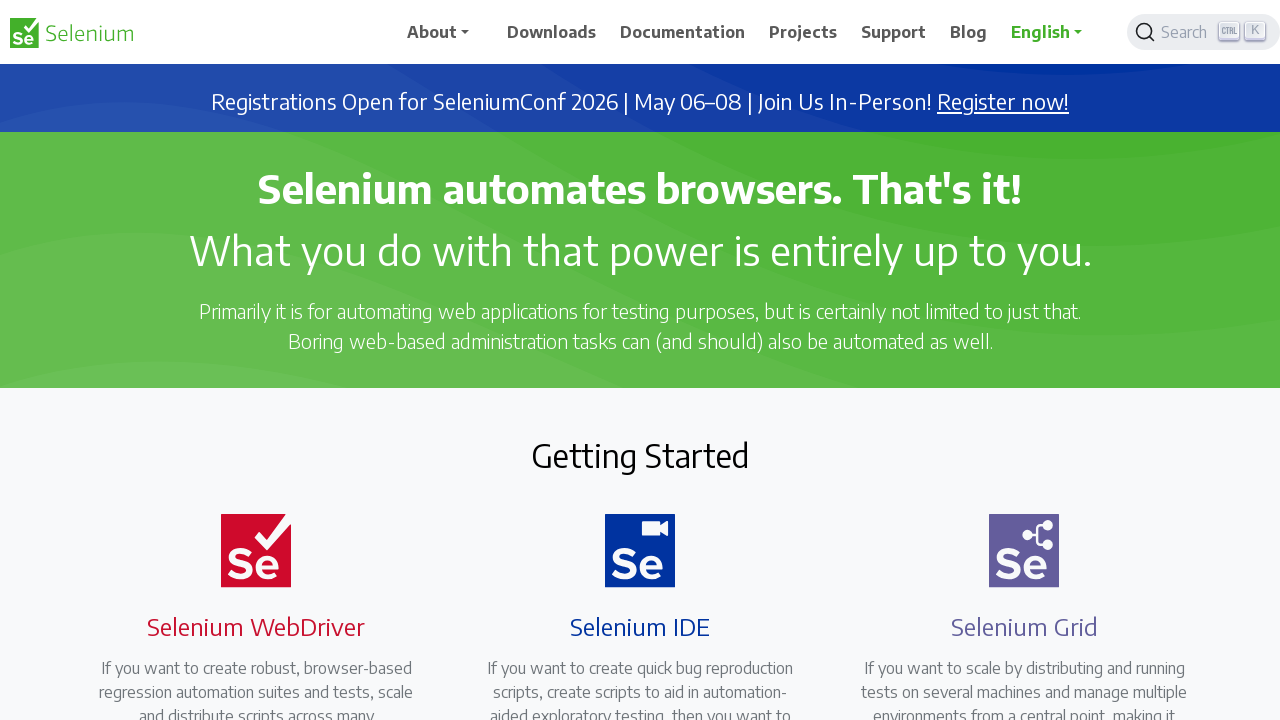

Navigated to https://www.selenium.dev
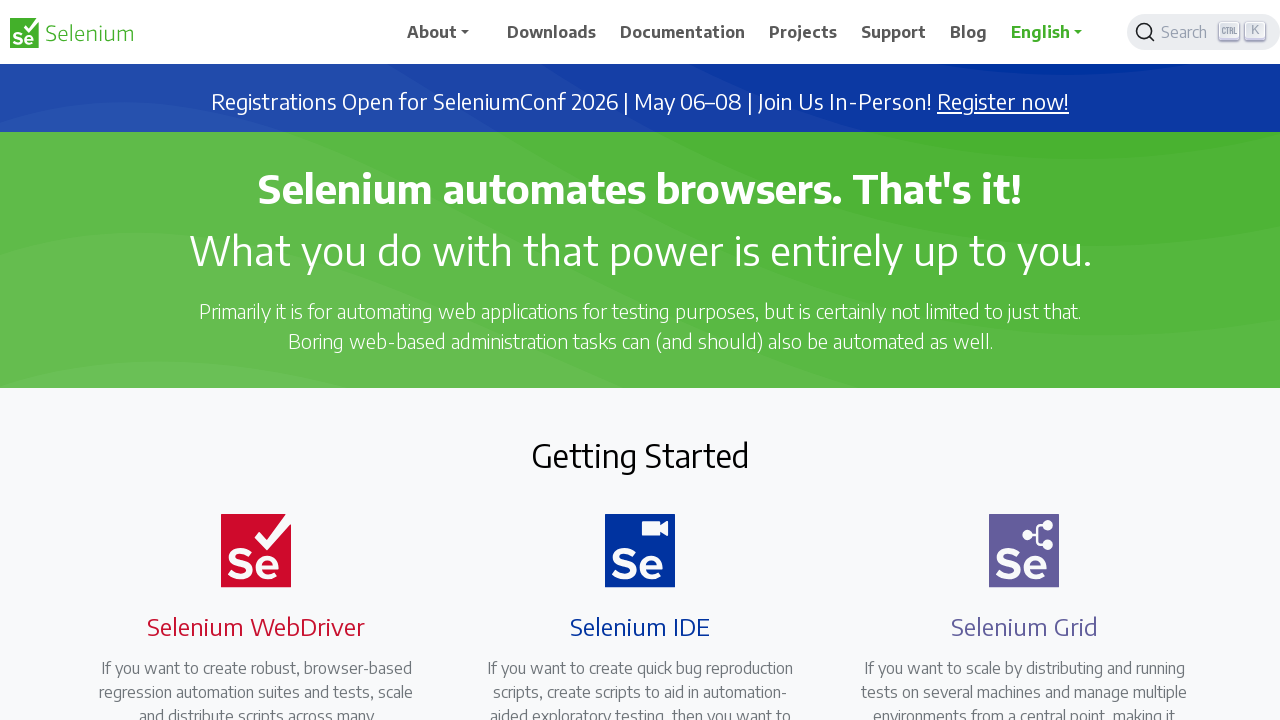

Navigated back using back button
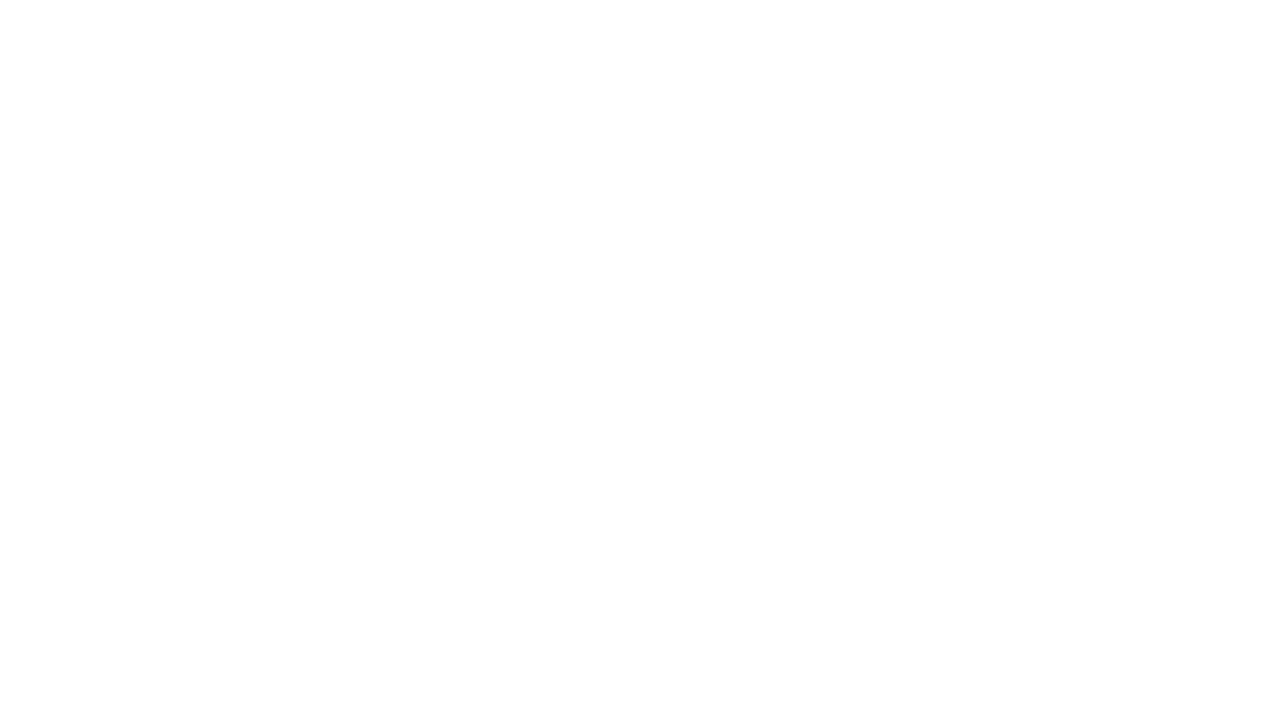

Navigated forward using forward button
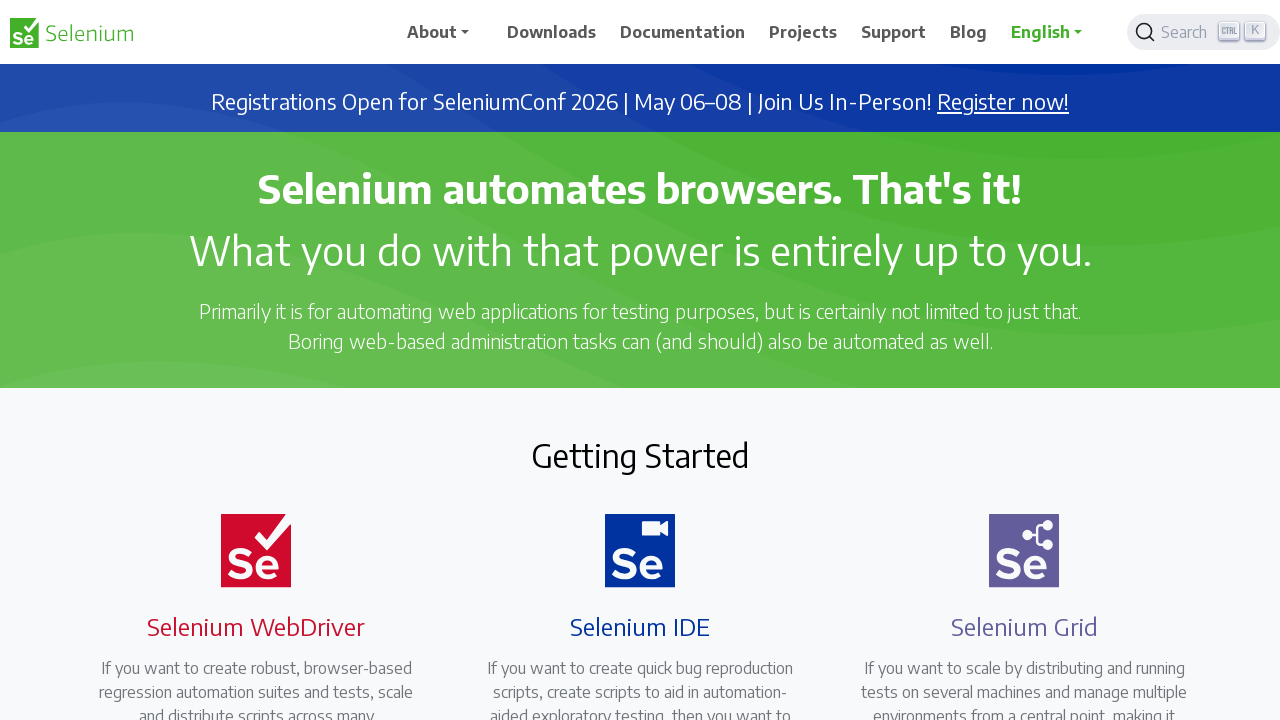

Refreshed the current page
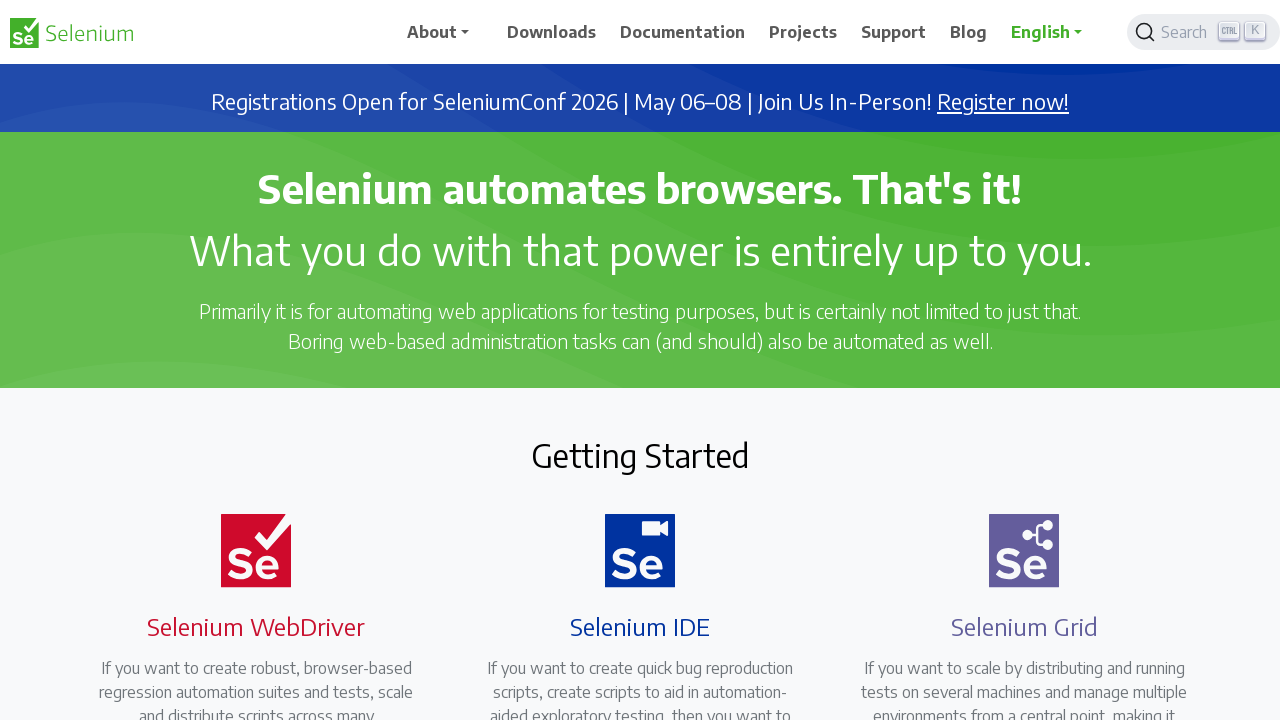

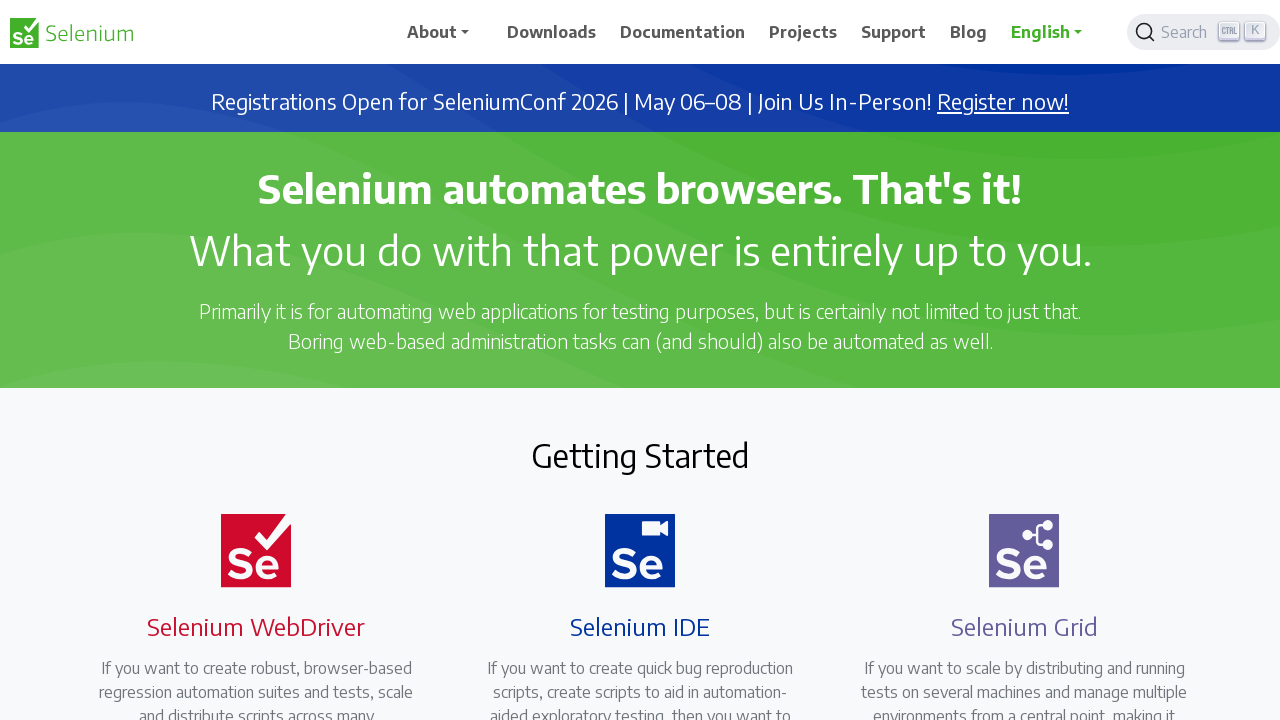